Tests alert handling functionality by triggering a confirmation dialog and accepting it, then filling a text area

Starting URL: https://omayo.blogspot.com/

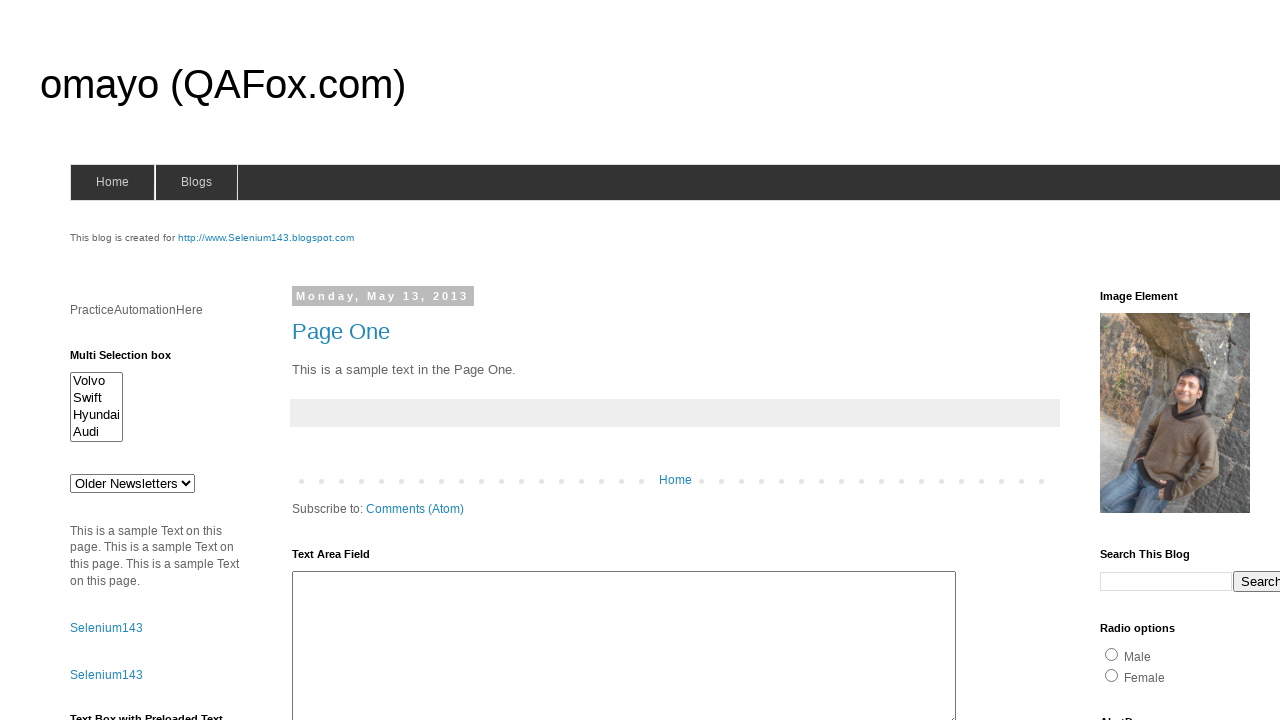

Clicked confirm button to trigger confirmation alert at (1155, 361) on #confirm
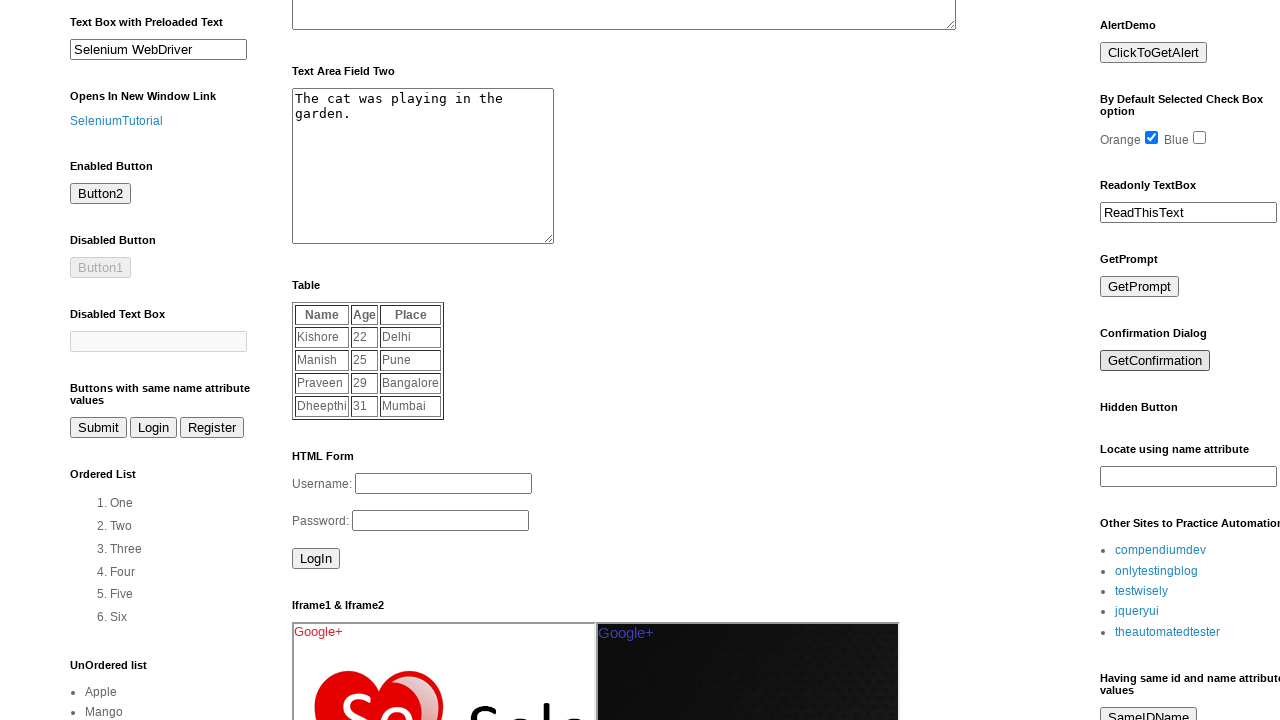

Set up dialog handler to accept alerts
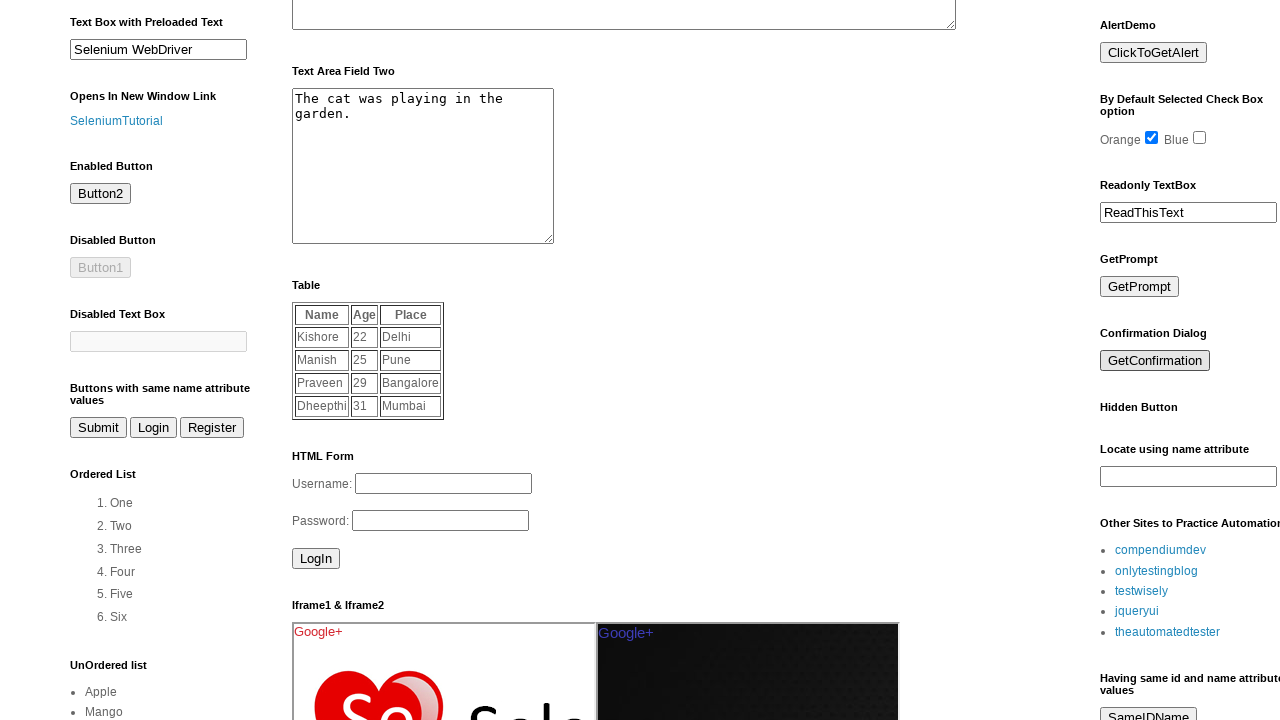

Filled text area with 'Automation testing' on #ta1
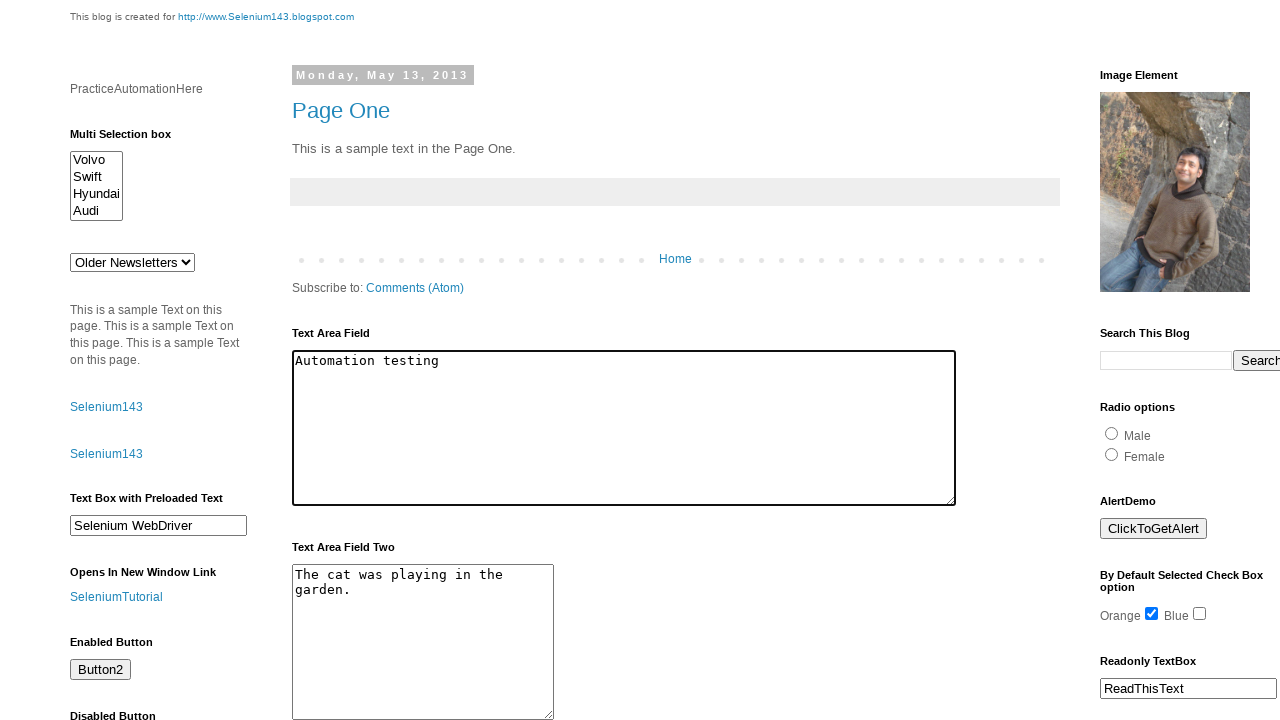

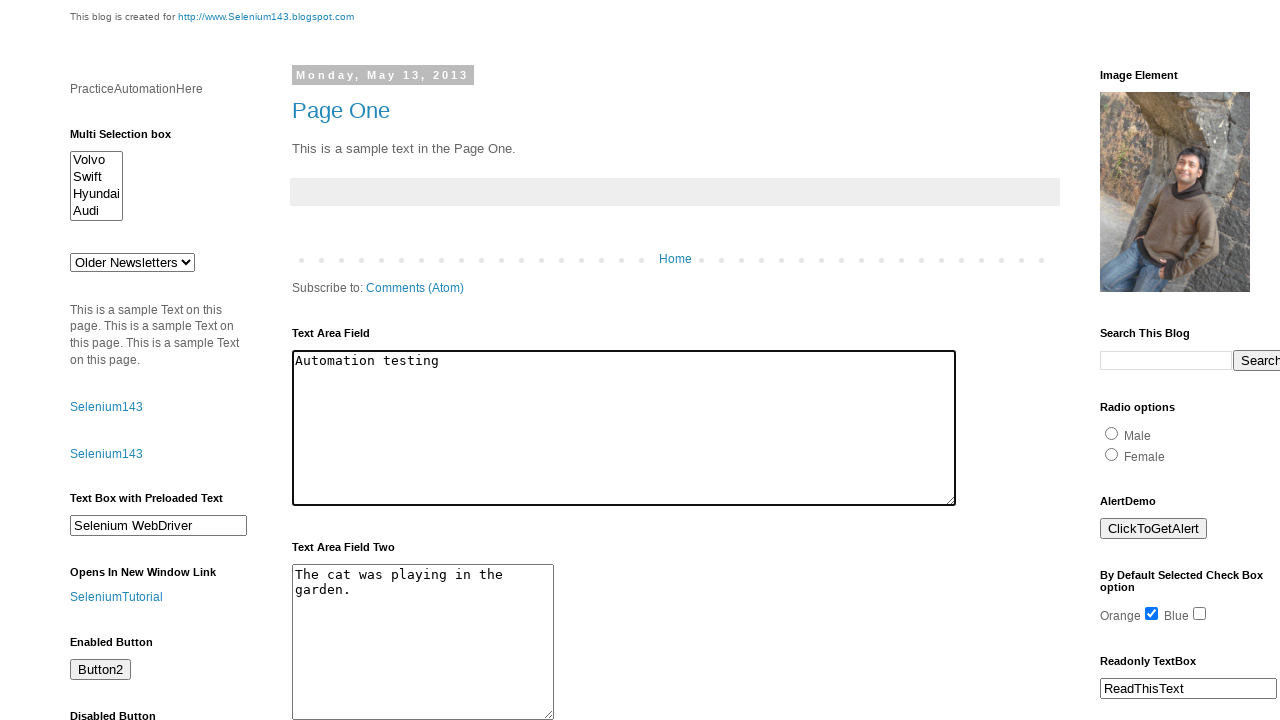